Navigates to Rahul Shetty Academy website and verifies the page loads successfully by checking the page title

Starting URL: https://rahulshettyacademy.com/

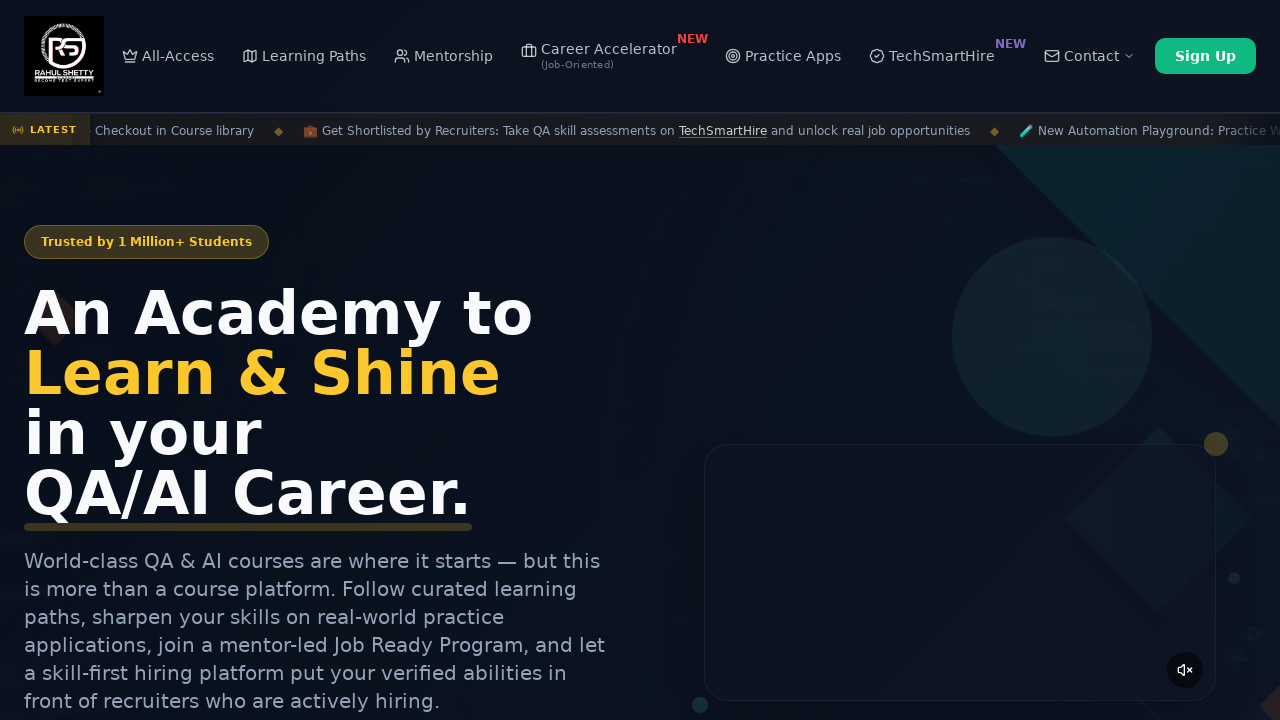

Waited for page to load (domcontentloaded state reached)
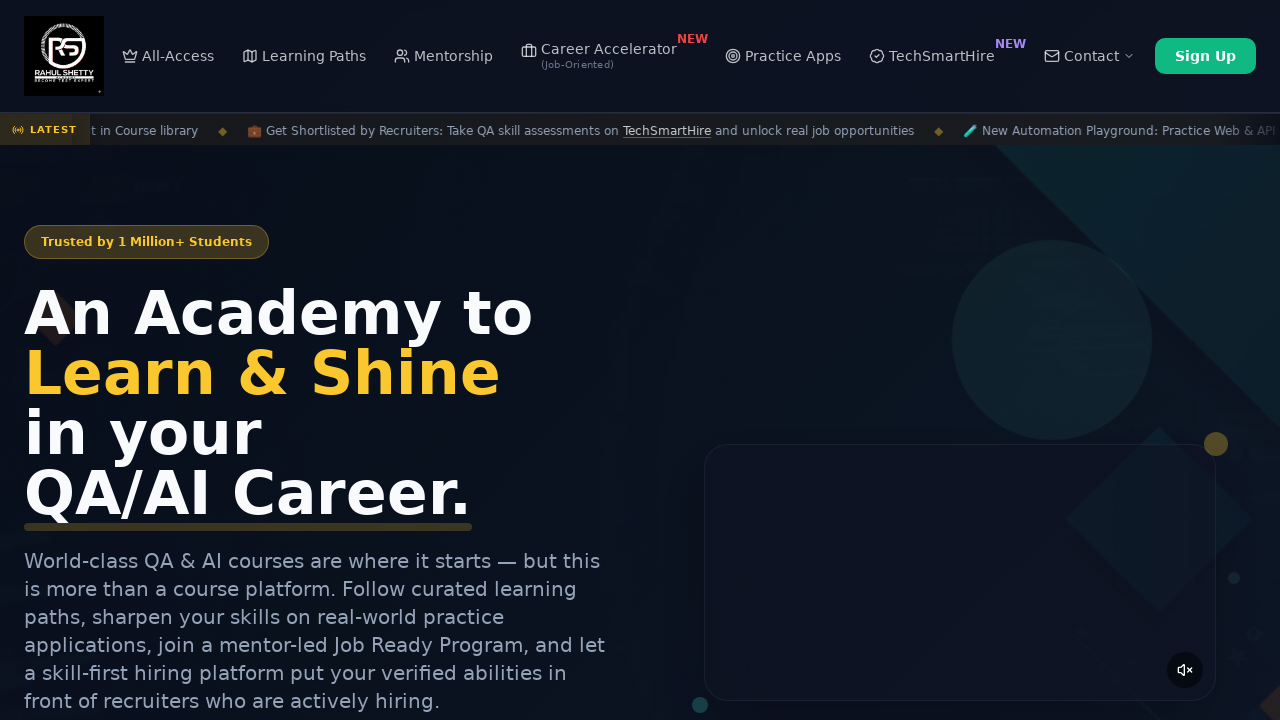

Retrieved and printed page title to verify successful navigation to Rahul Shetty Academy website
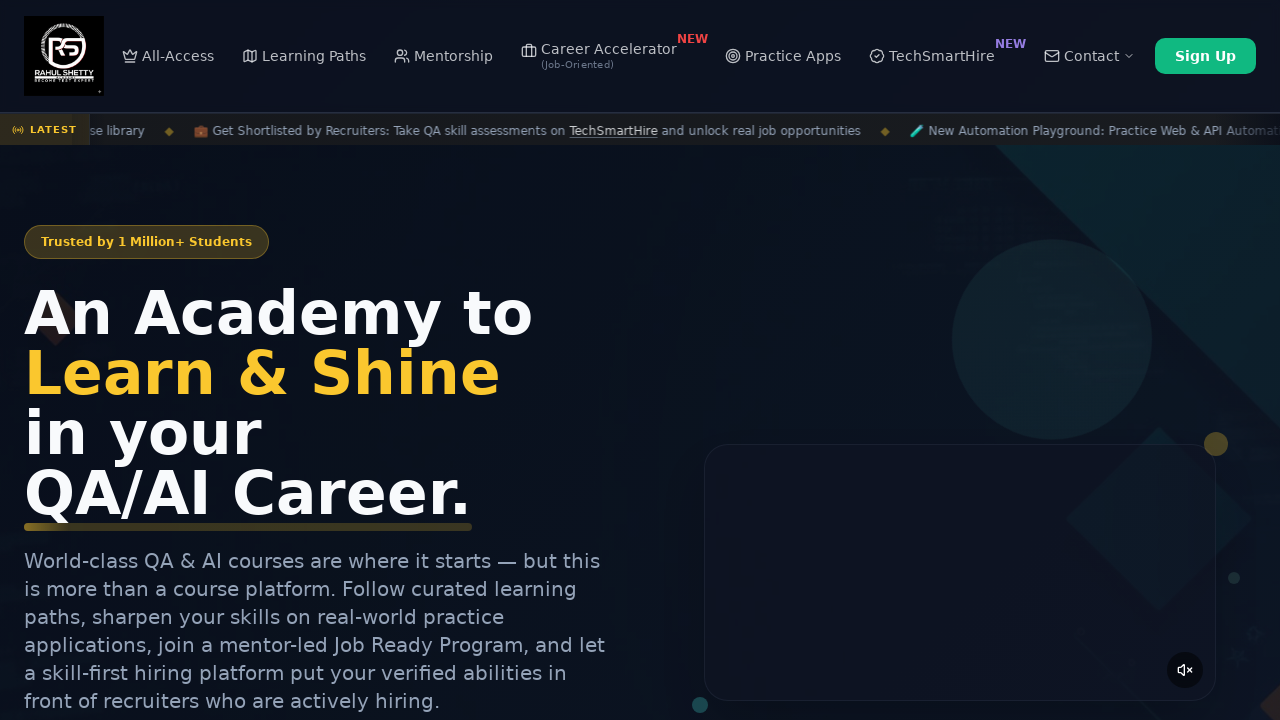

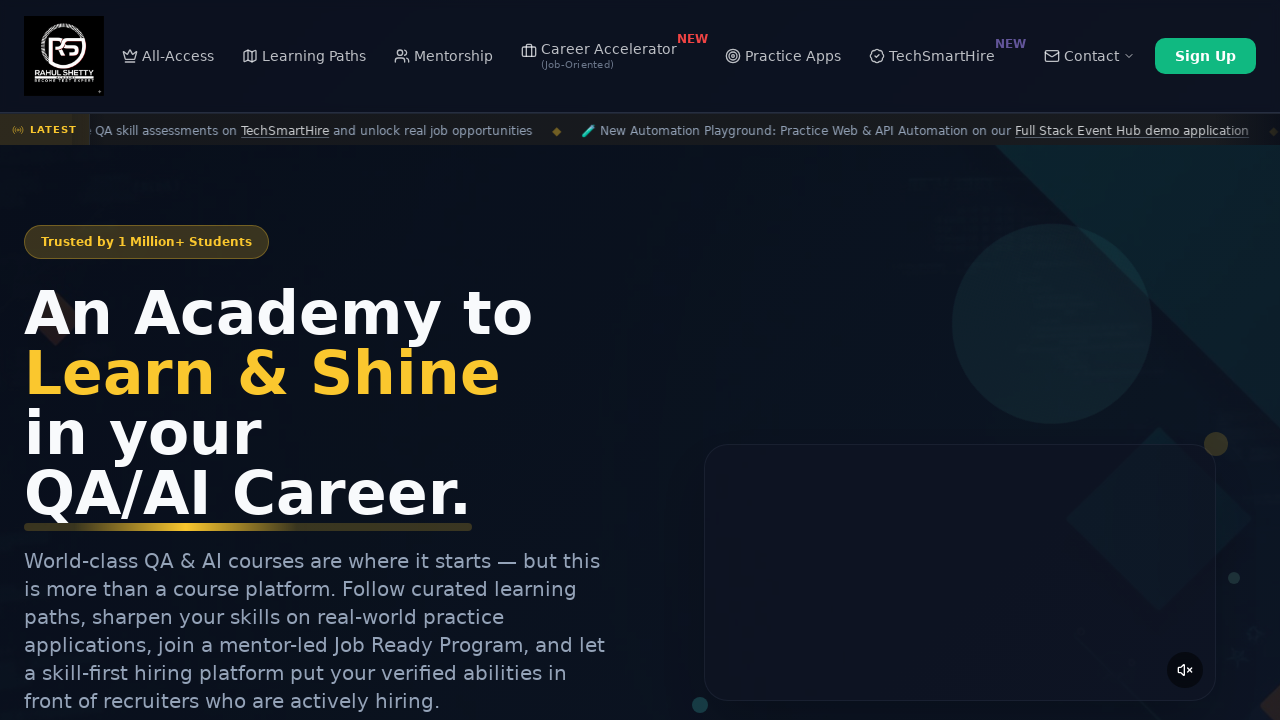